Navigates to the Selenium official website and validates that the page title contains "Selenium"

Starting URL: https://www.selenium.dev

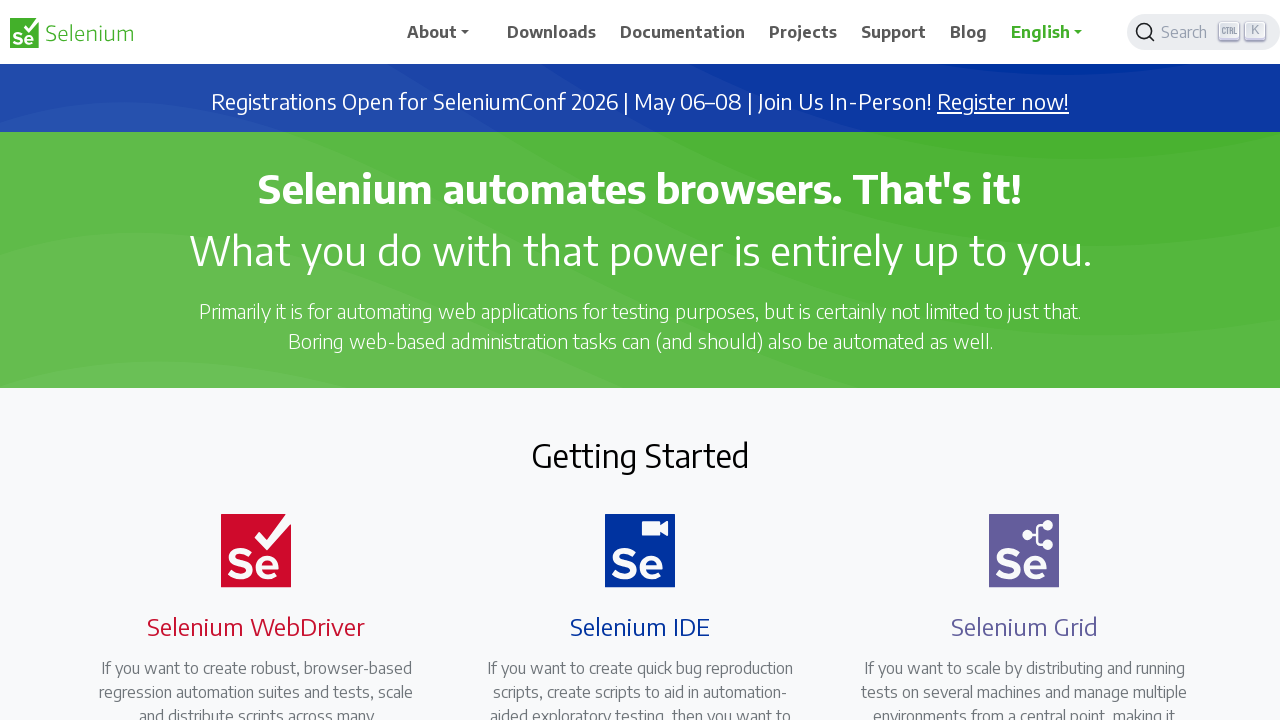

Navigated to Selenium official website (https://www.selenium.dev)
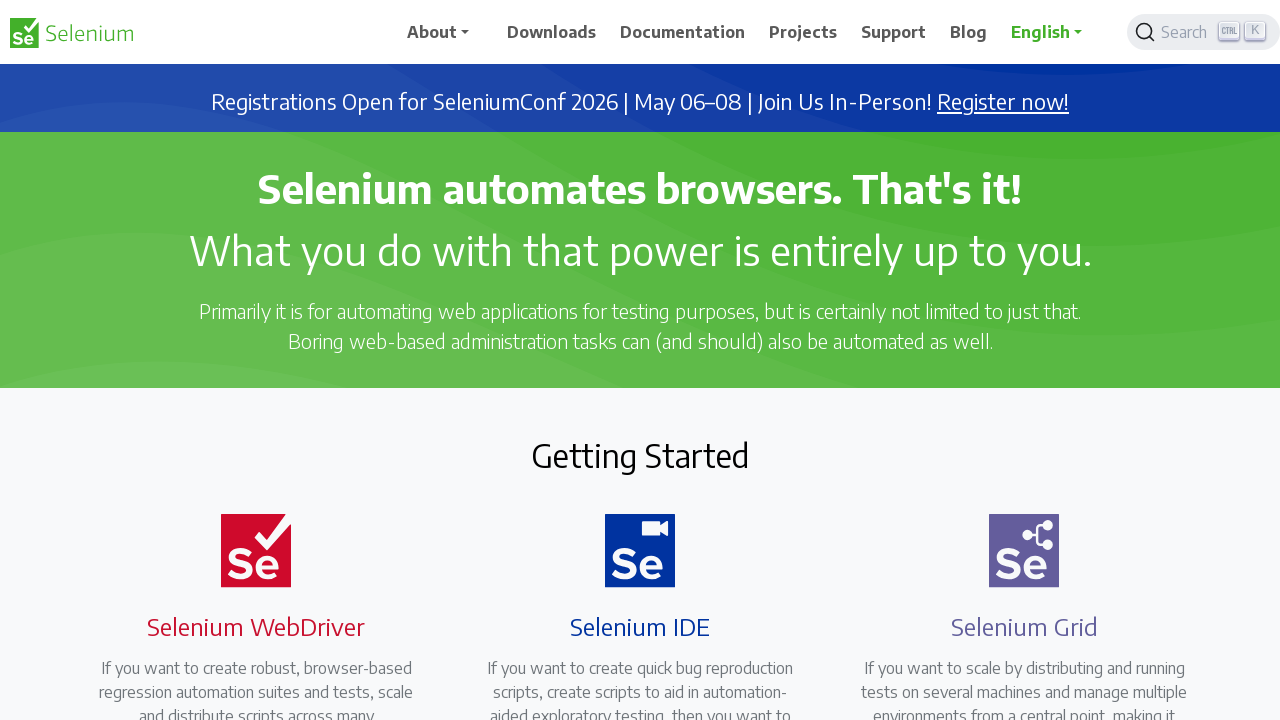

Set viewport size to 1920x1080
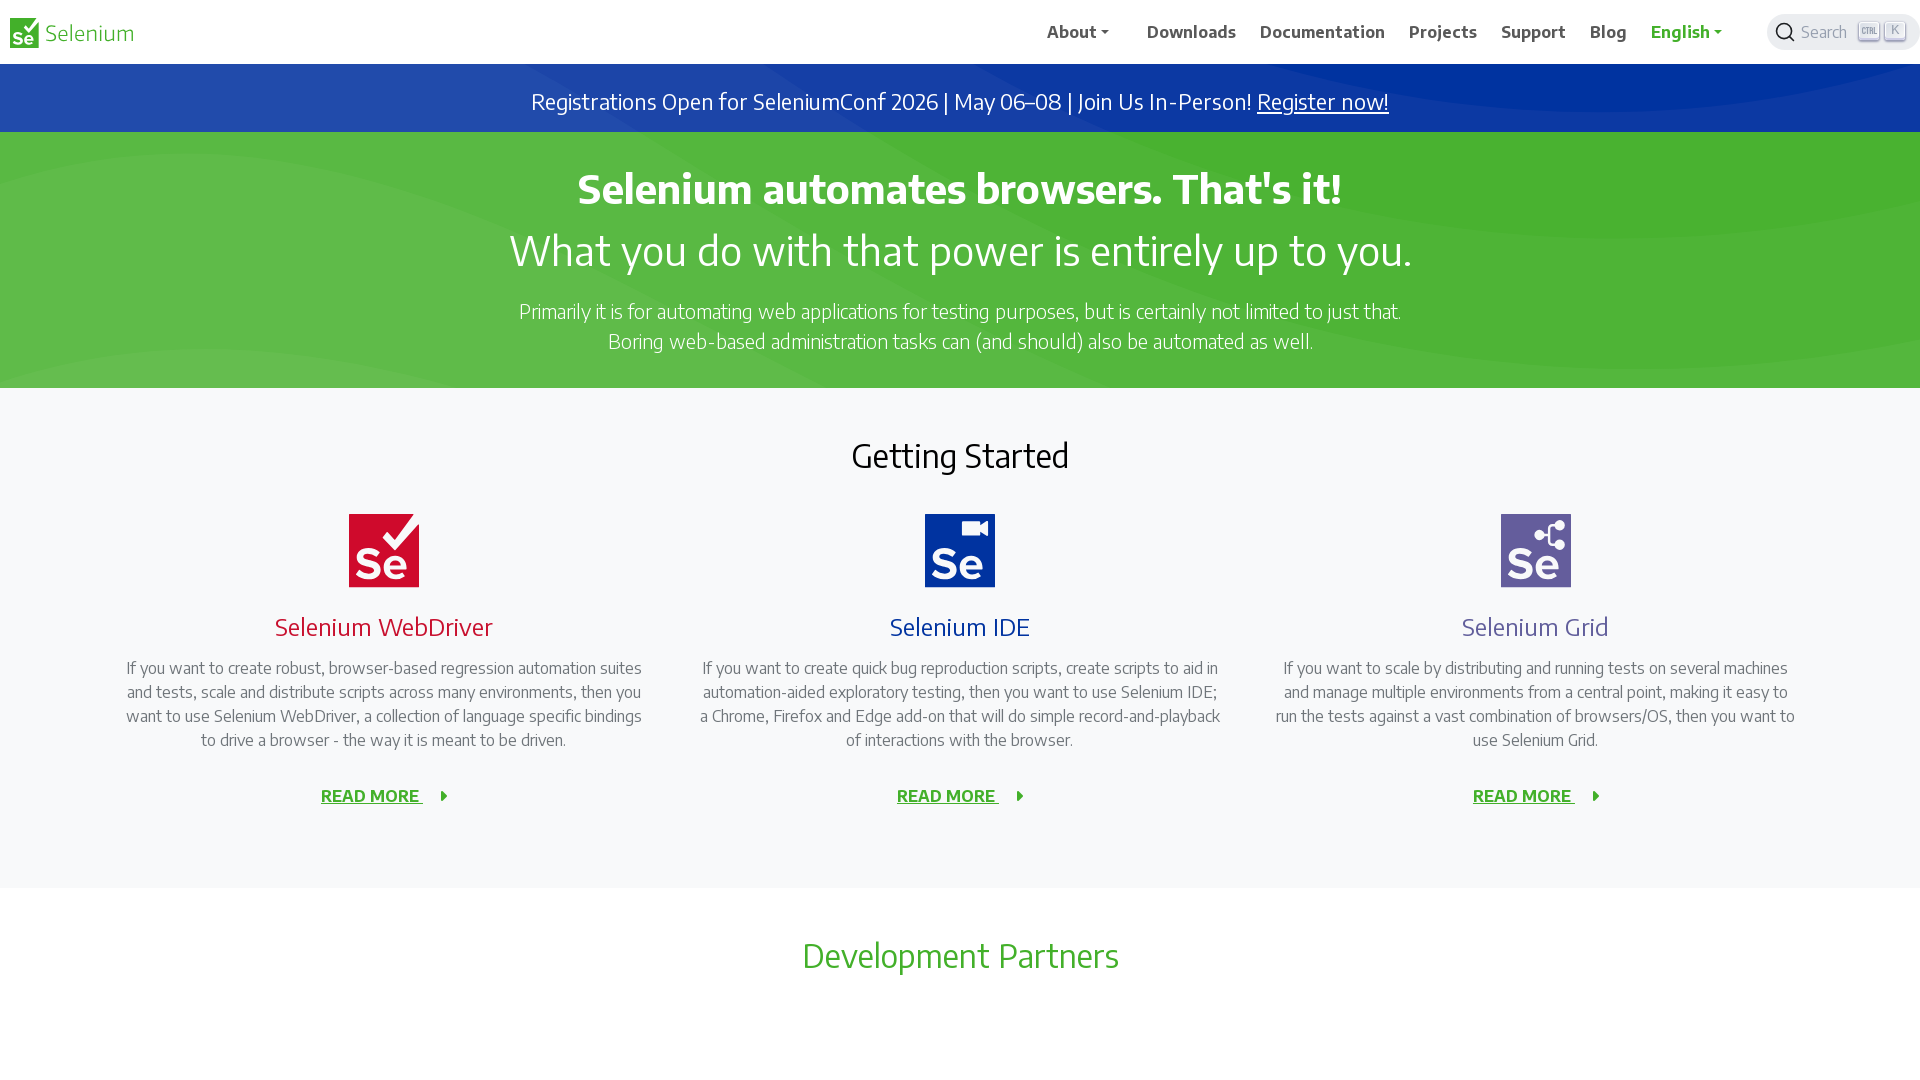

Retrieved page title: 'Selenium'
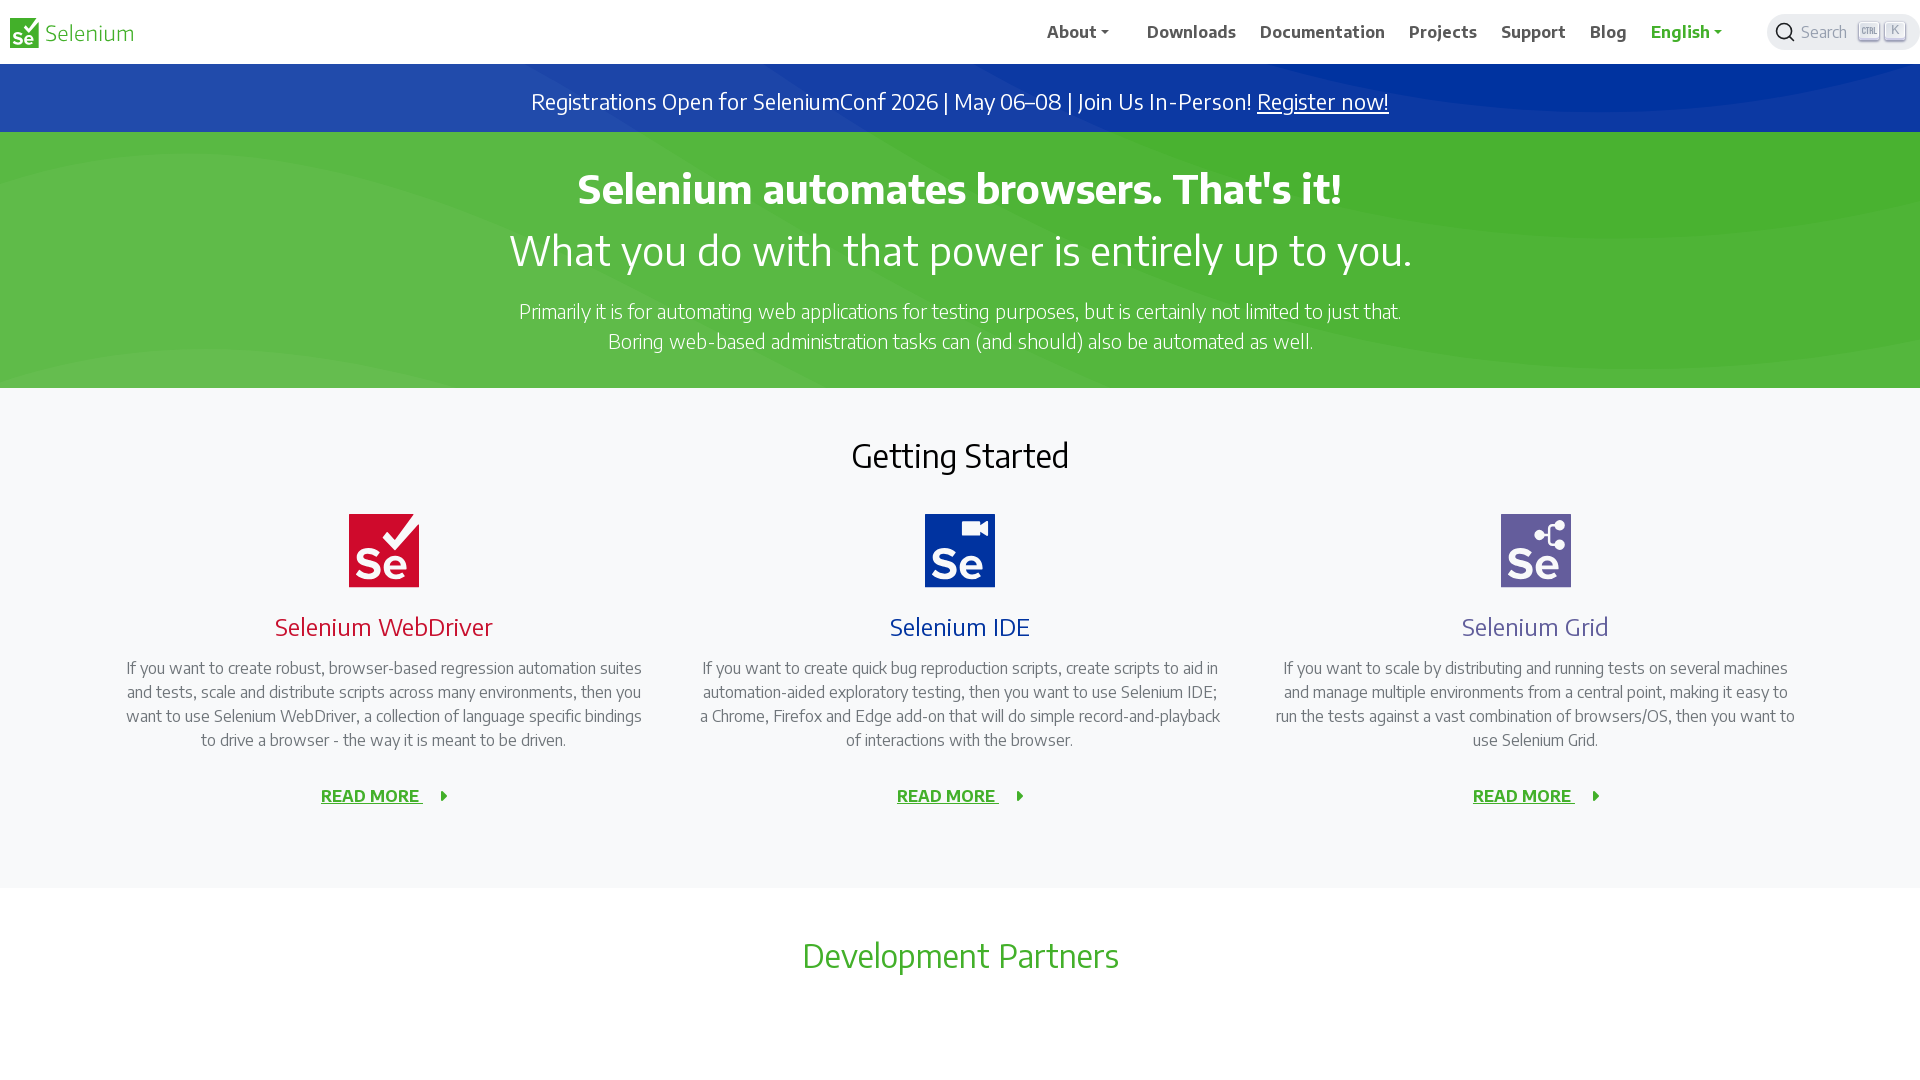

Validated page title contains 'Selenium' - assertion passed
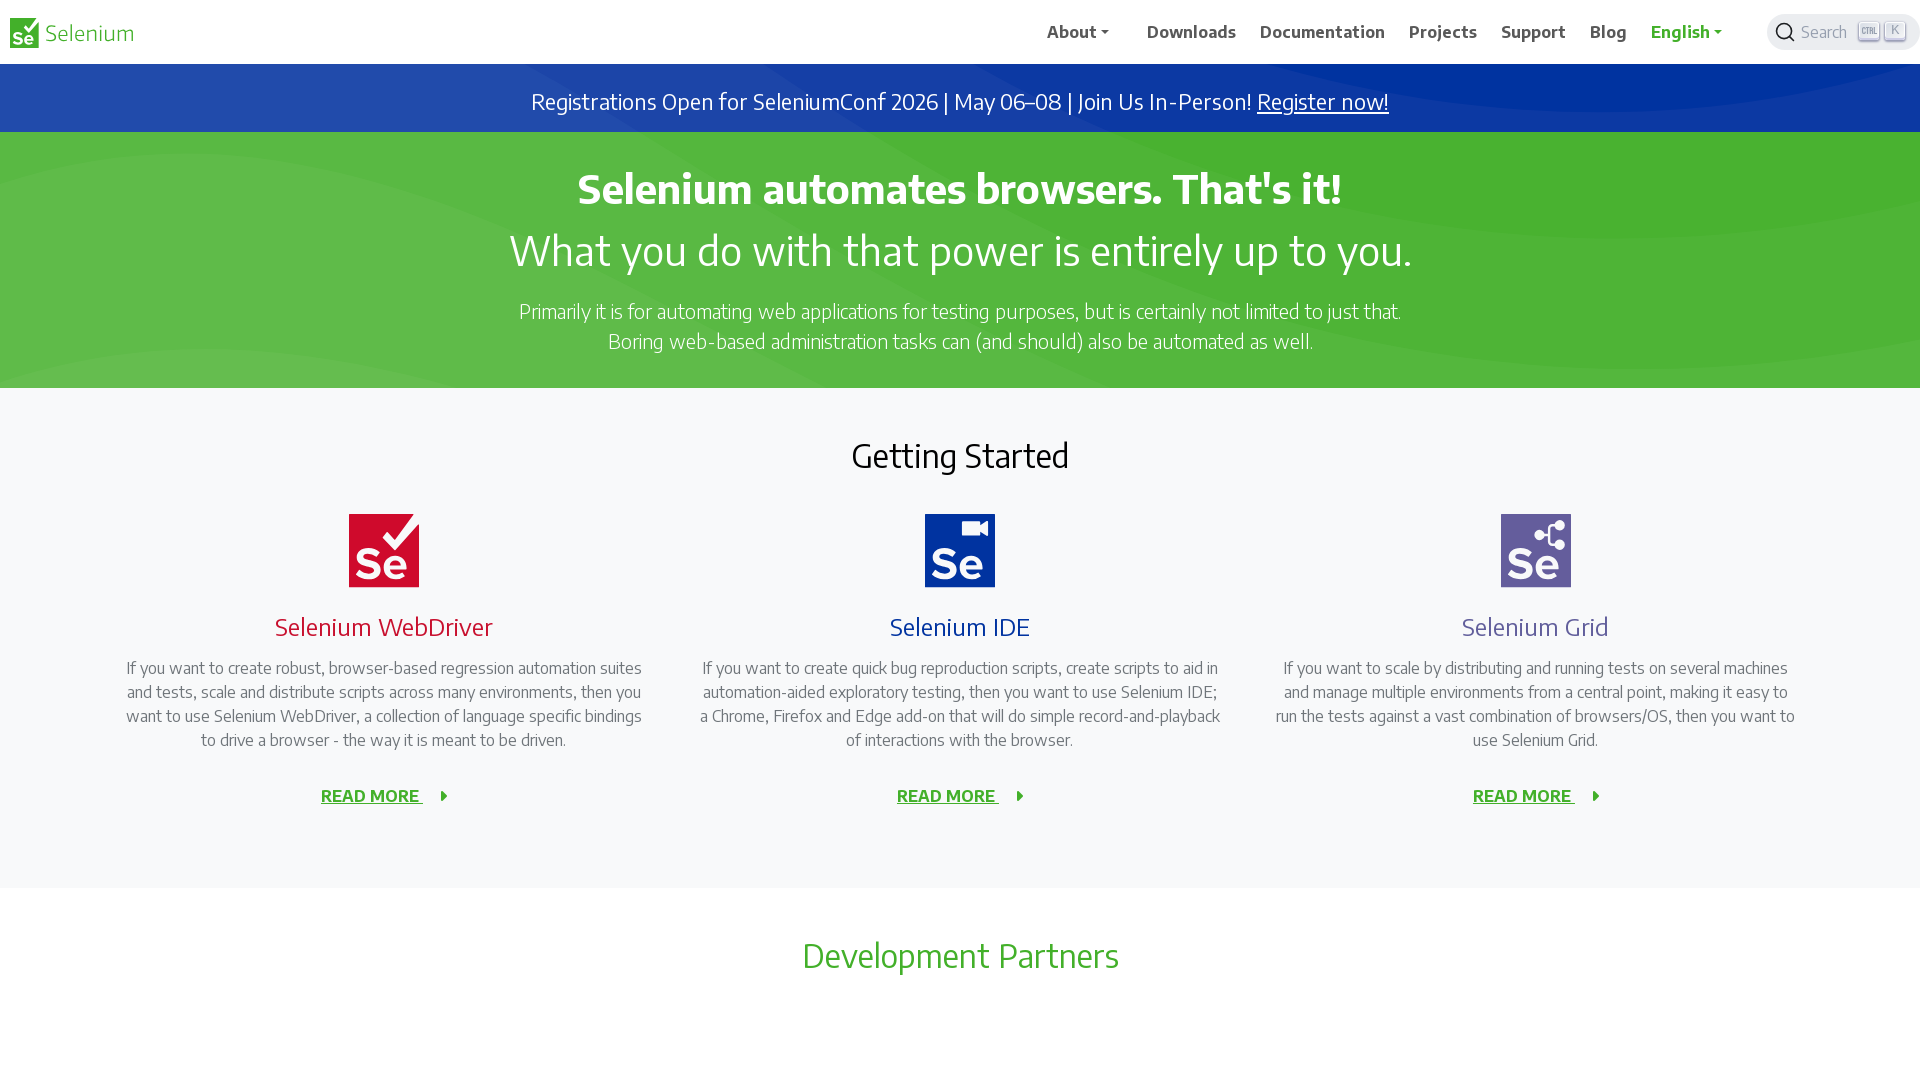

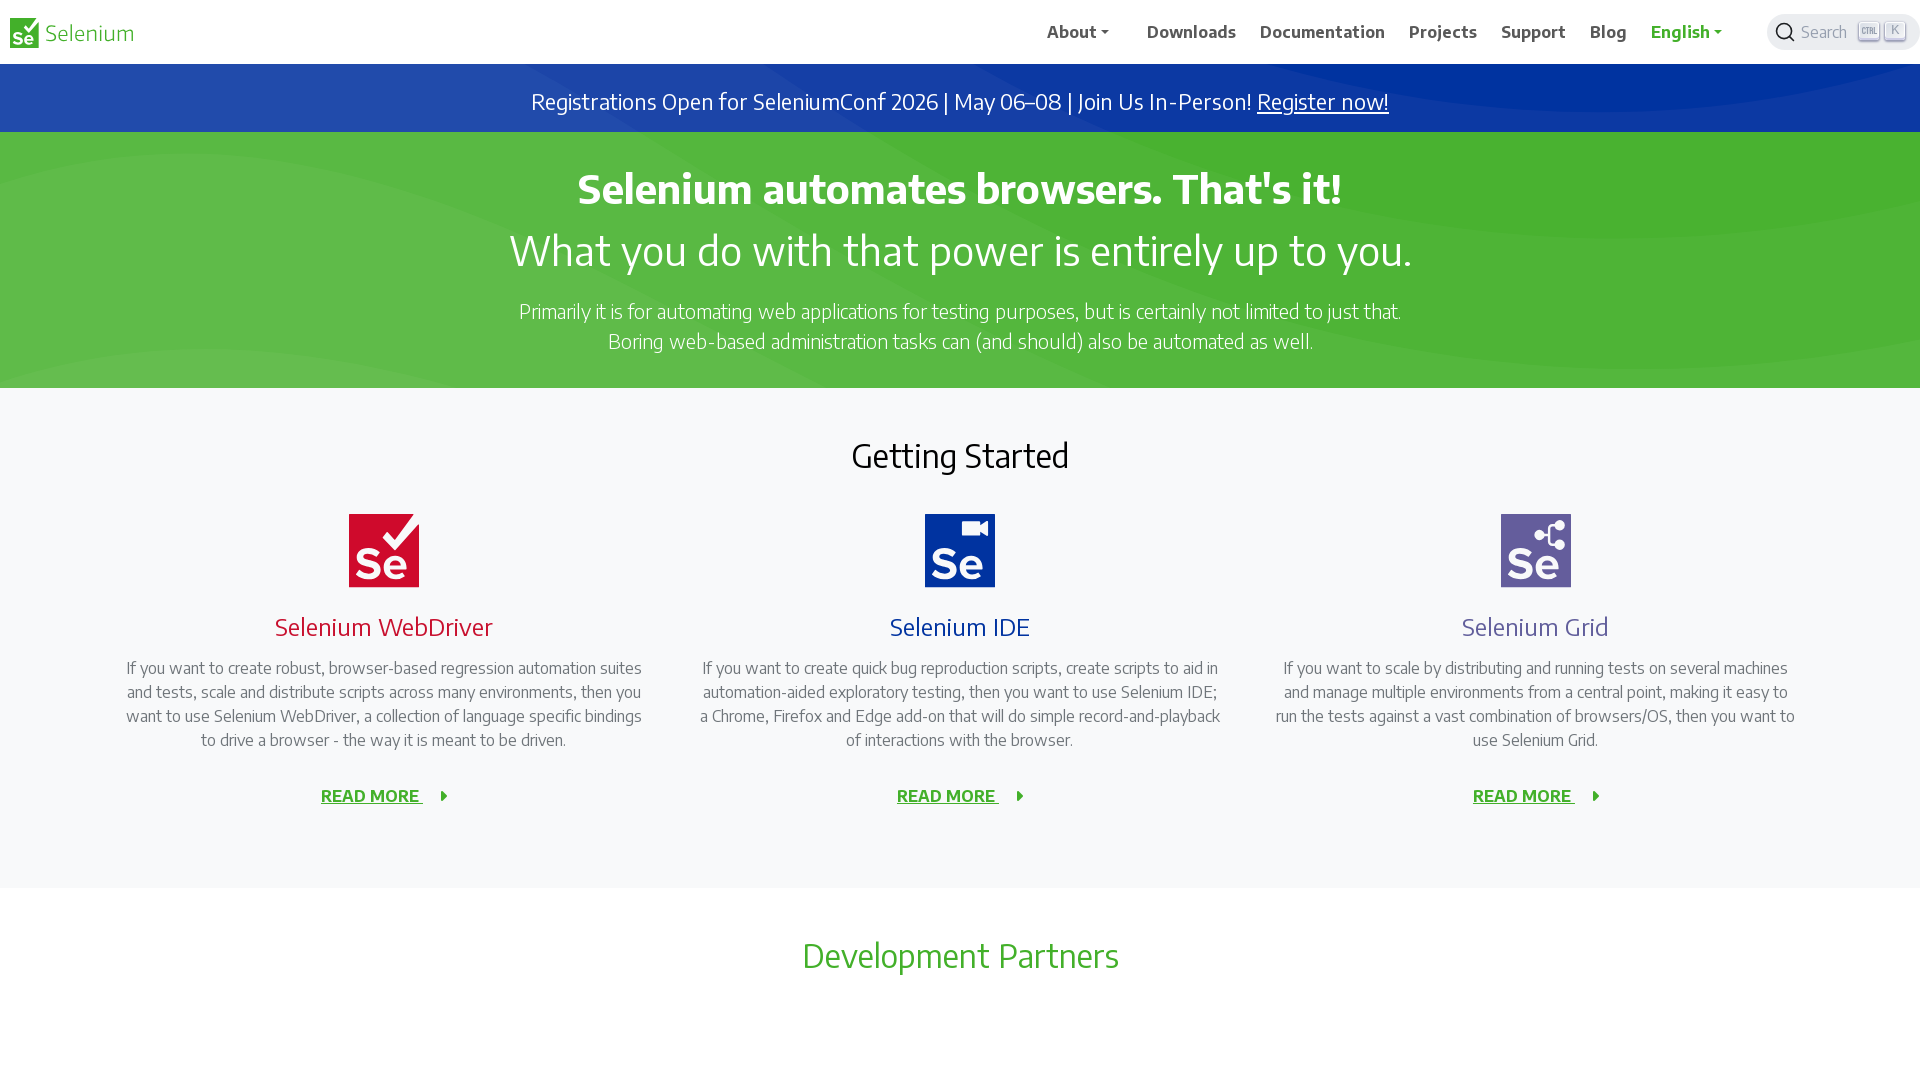